Tests form validation by submitting empty form and verifying all required field error messages are displayed.

Starting URL: https://dawidmikula.github.io/petStore/profile.html

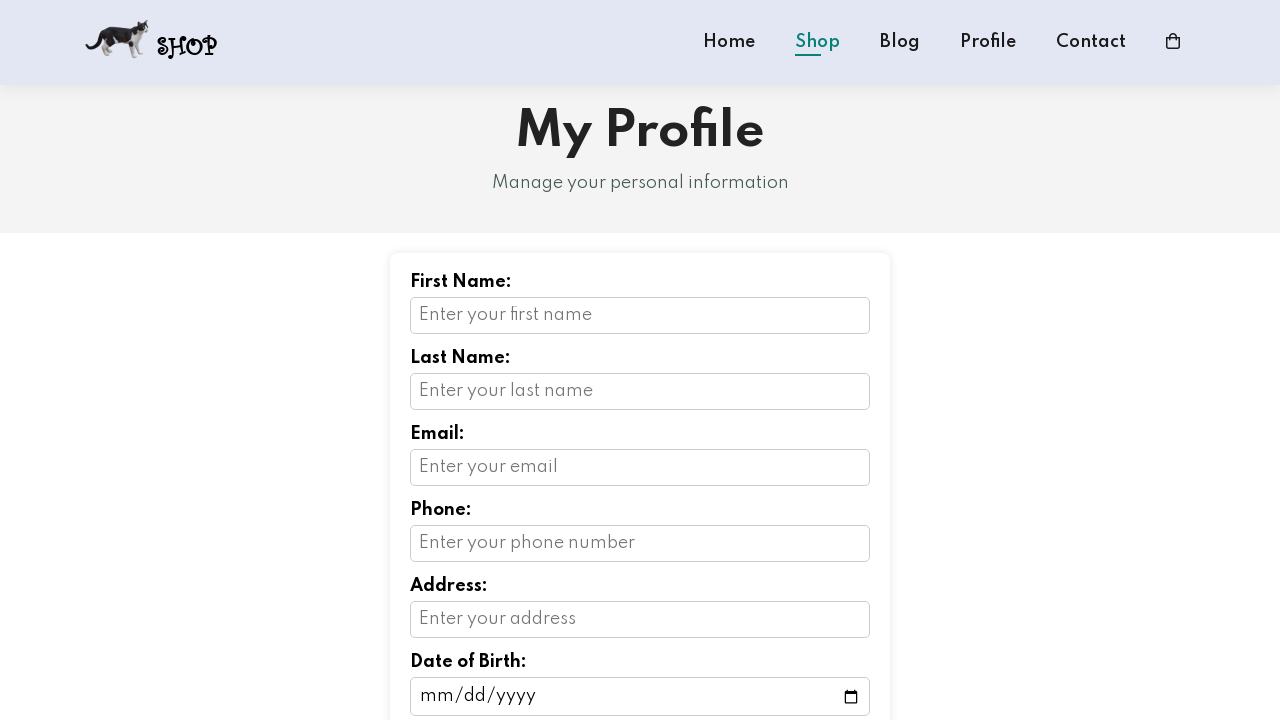

Clicked Save button without filling any form fields at (640, 360) on button:has-text('Save')
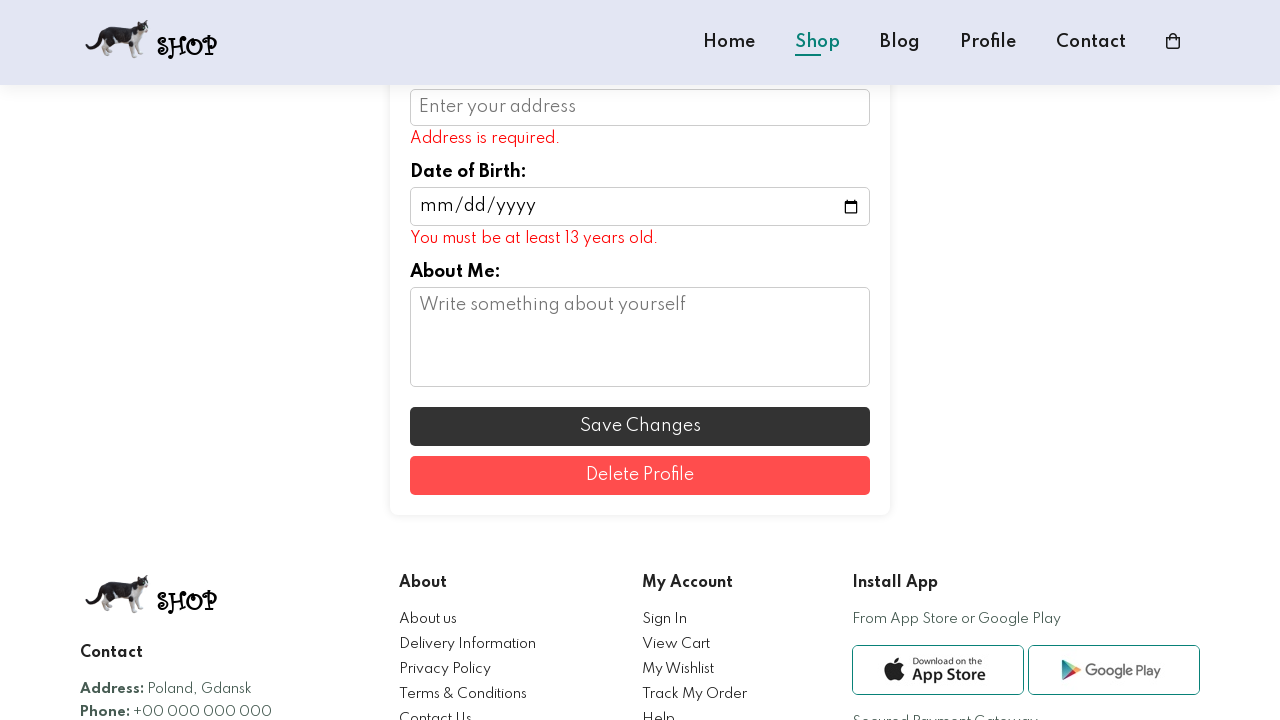

Verified 'First name is required.' error message appeared
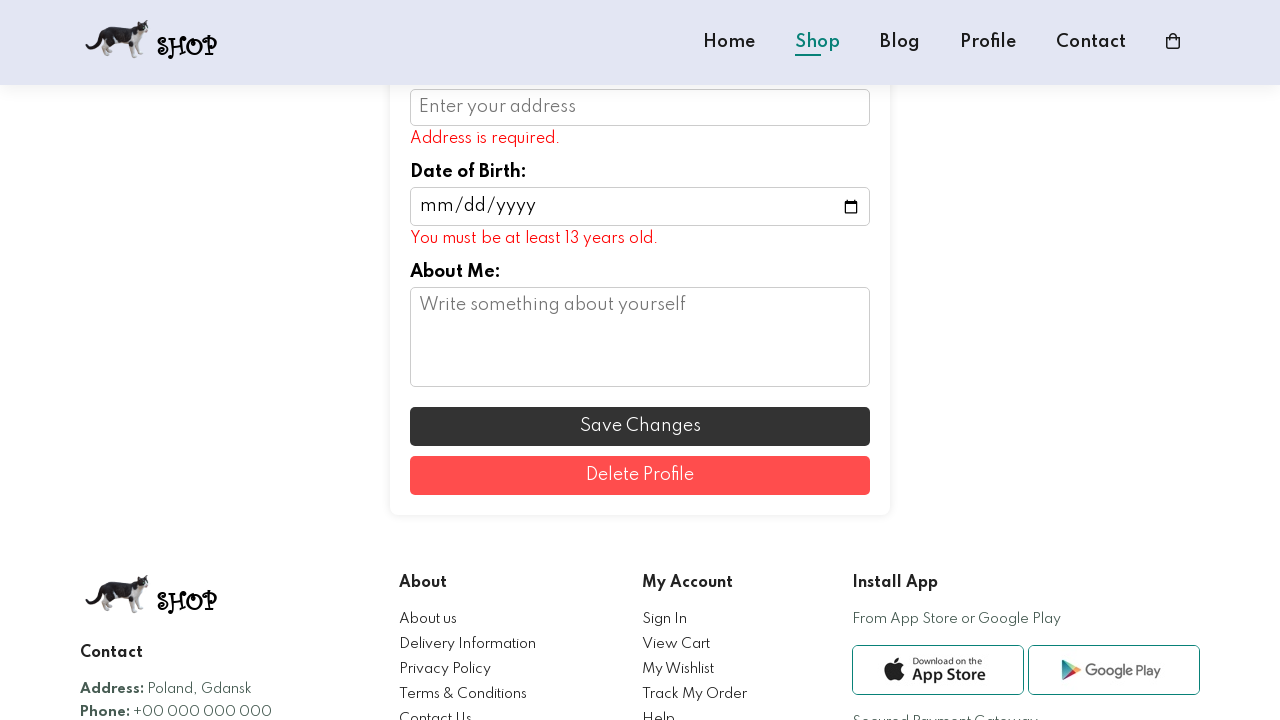

Verified 'Last name is required.' error message appeared
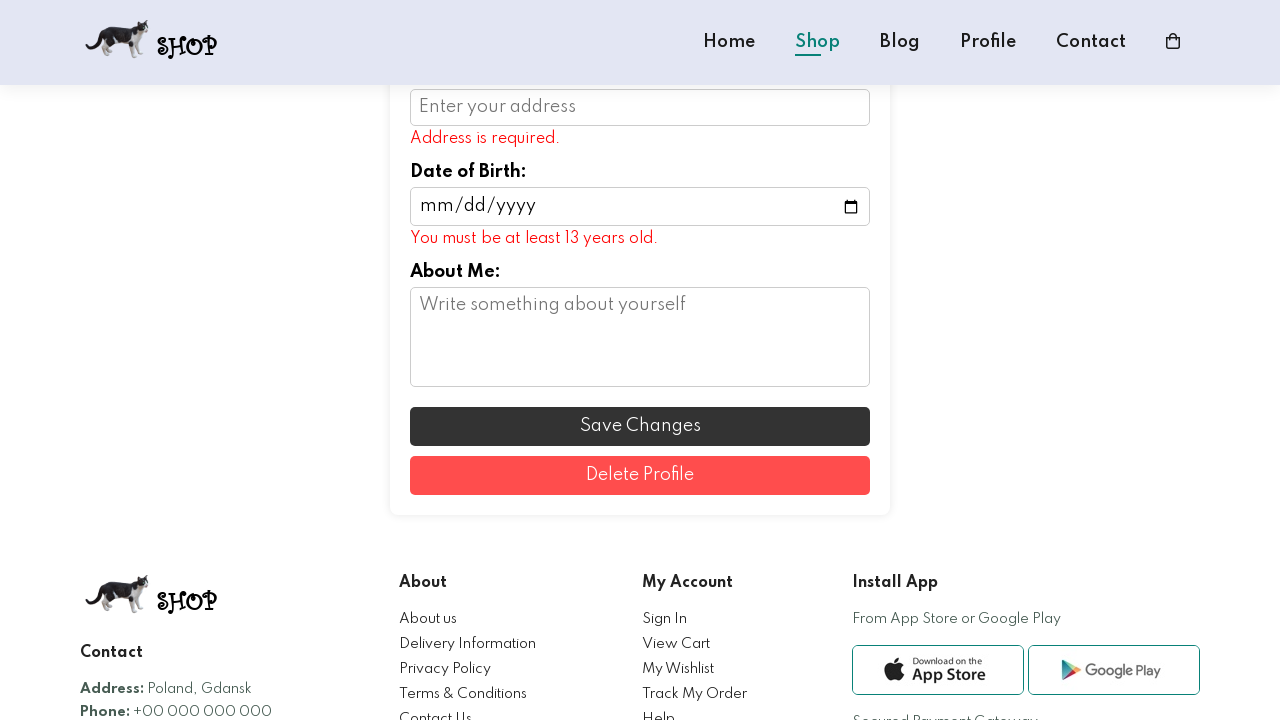

Verified 'Invalid email format.' error message appeared
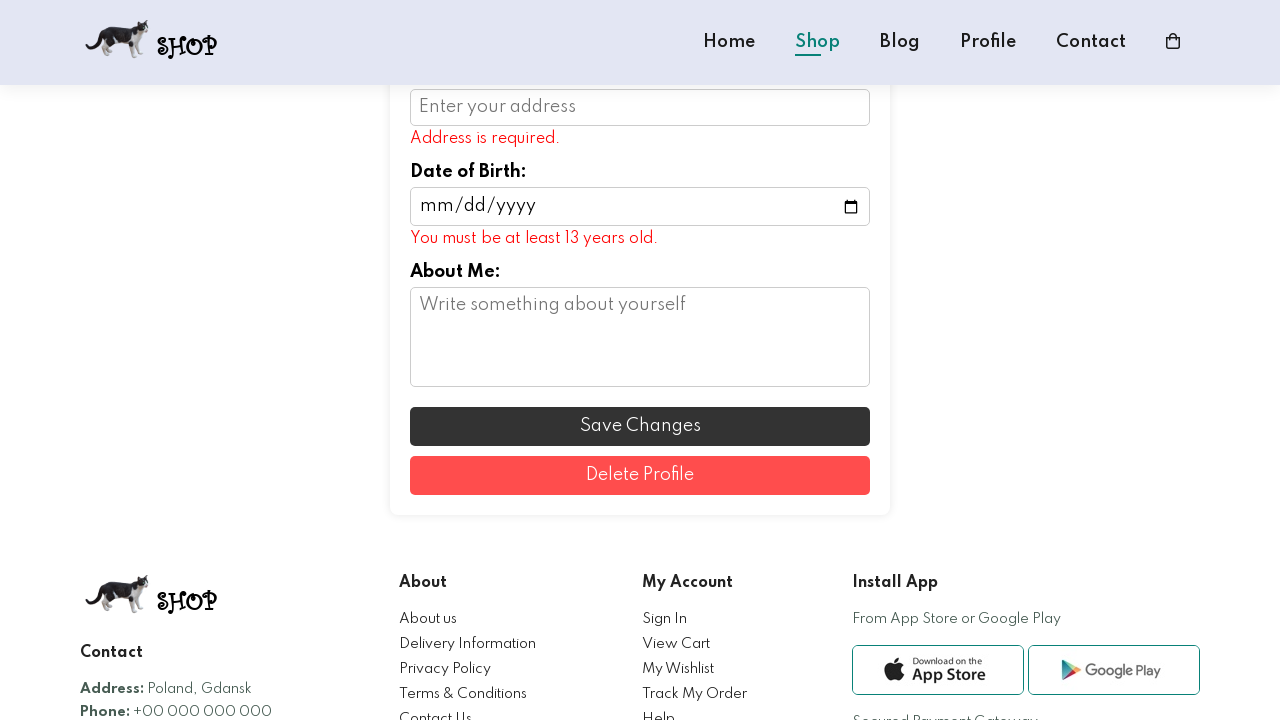

Verified 'Phone number is required.' error message appeared
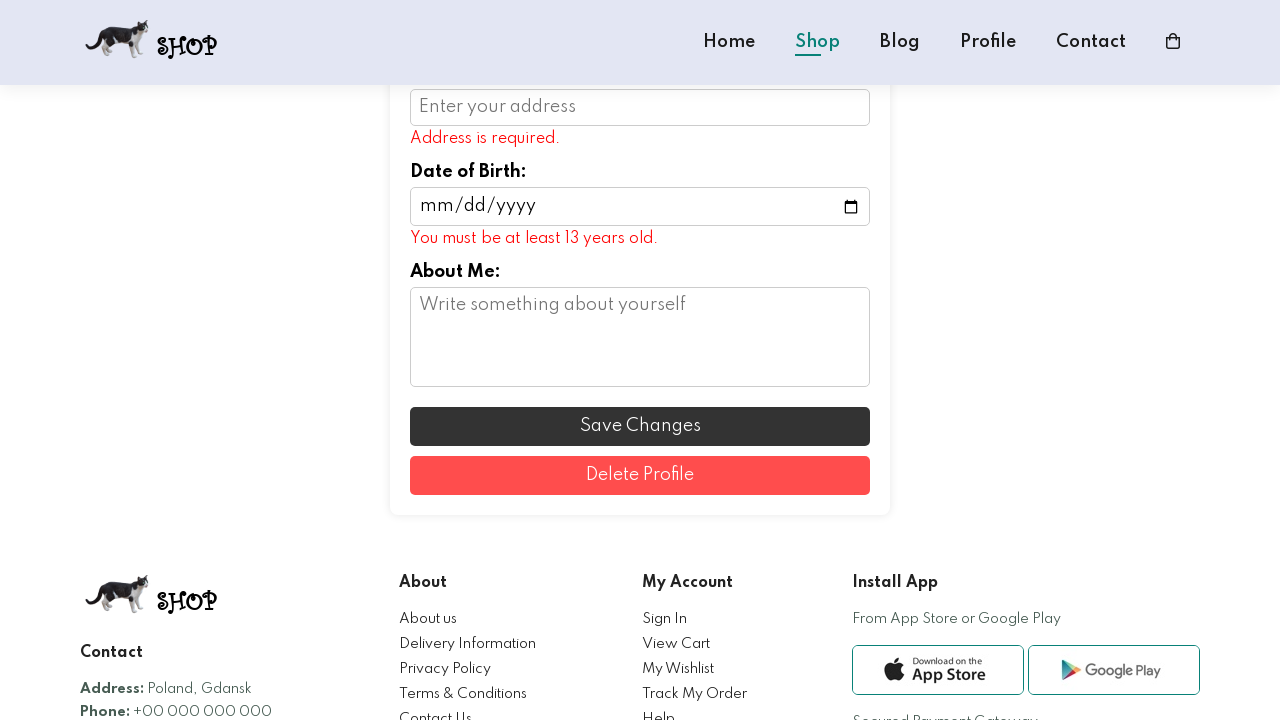

Verified 'Address is required.' error message appeared
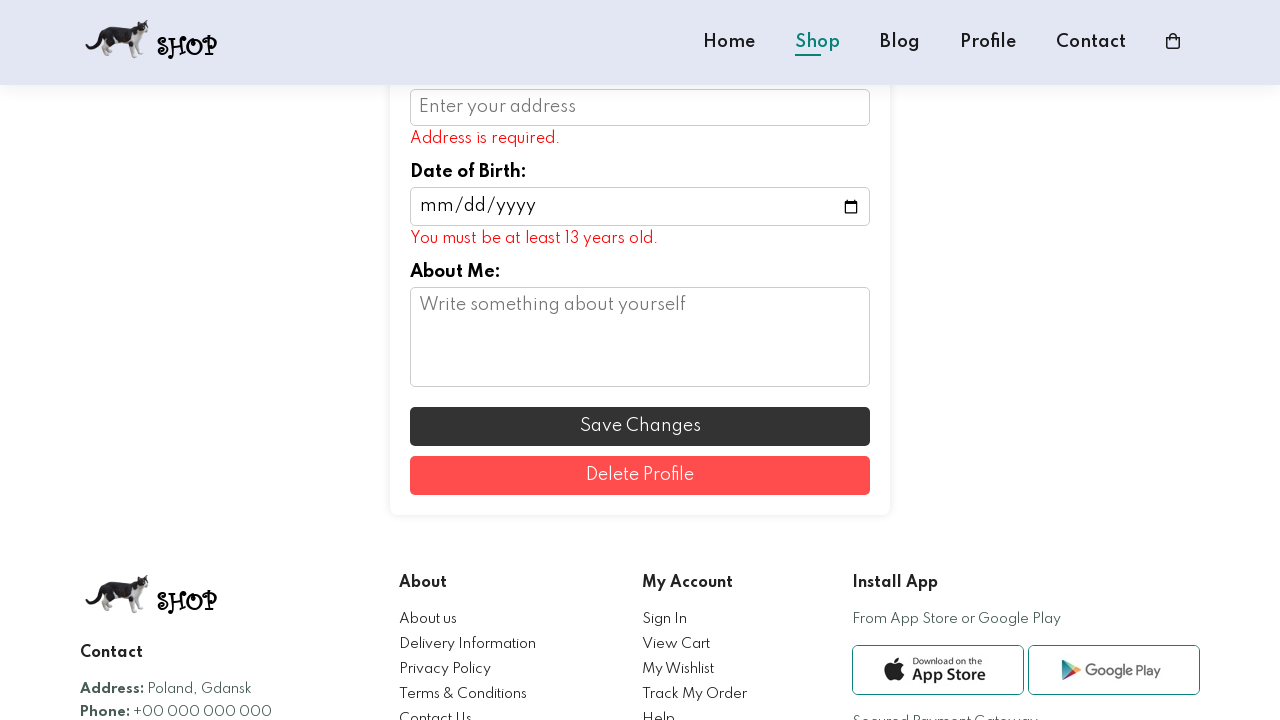

Verified 'You must be at least 13 years old.' error message appeared
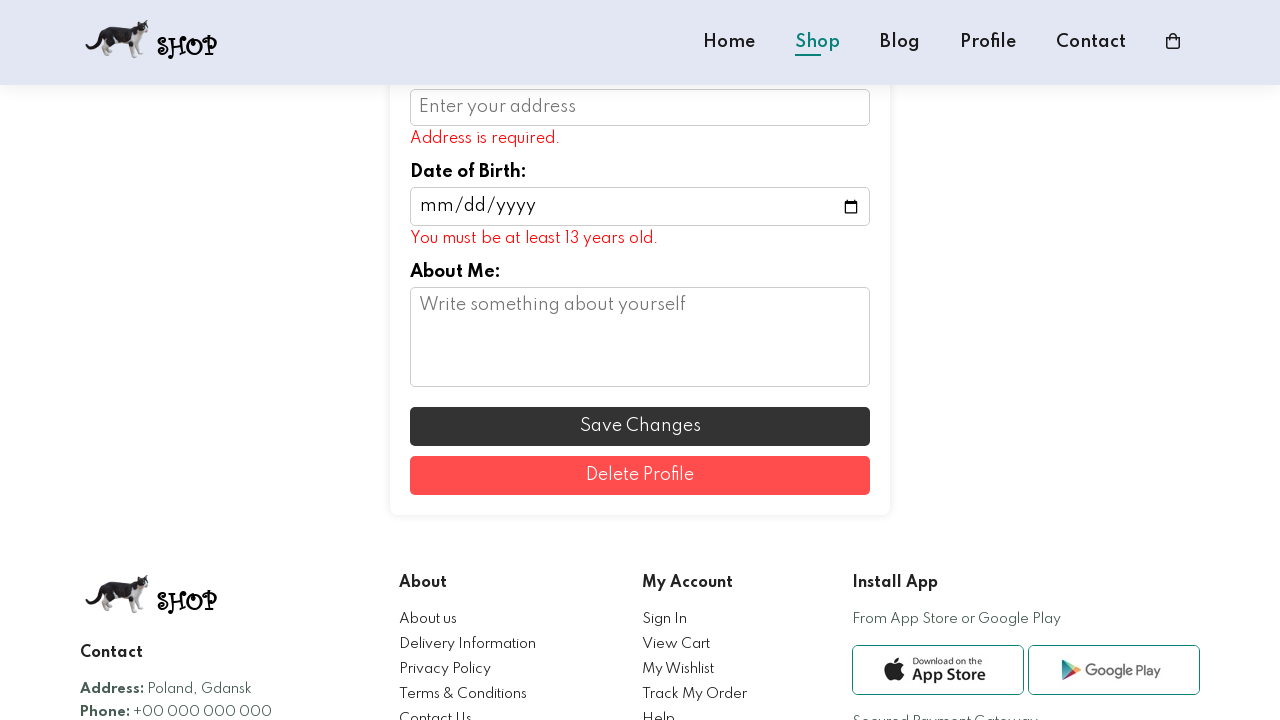

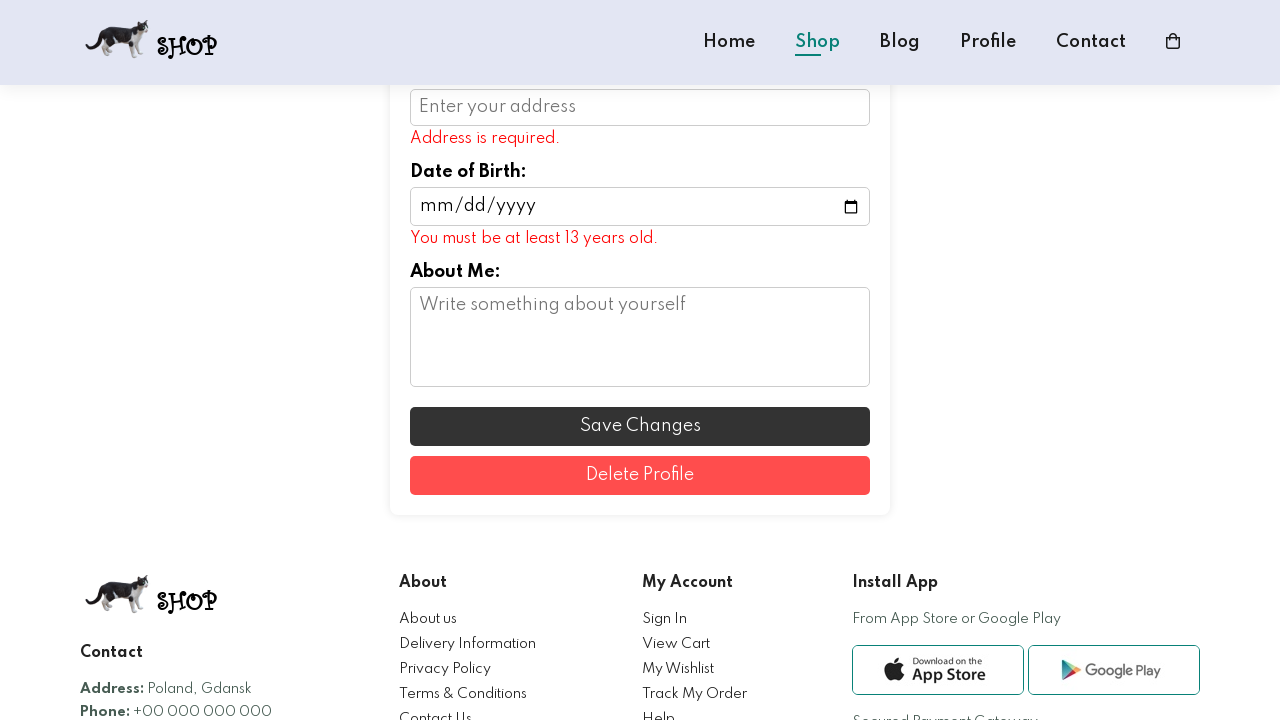